Navigates to a blog page and fills an input field with a search term

Starting URL: https://www.walissonsilva.com/blog

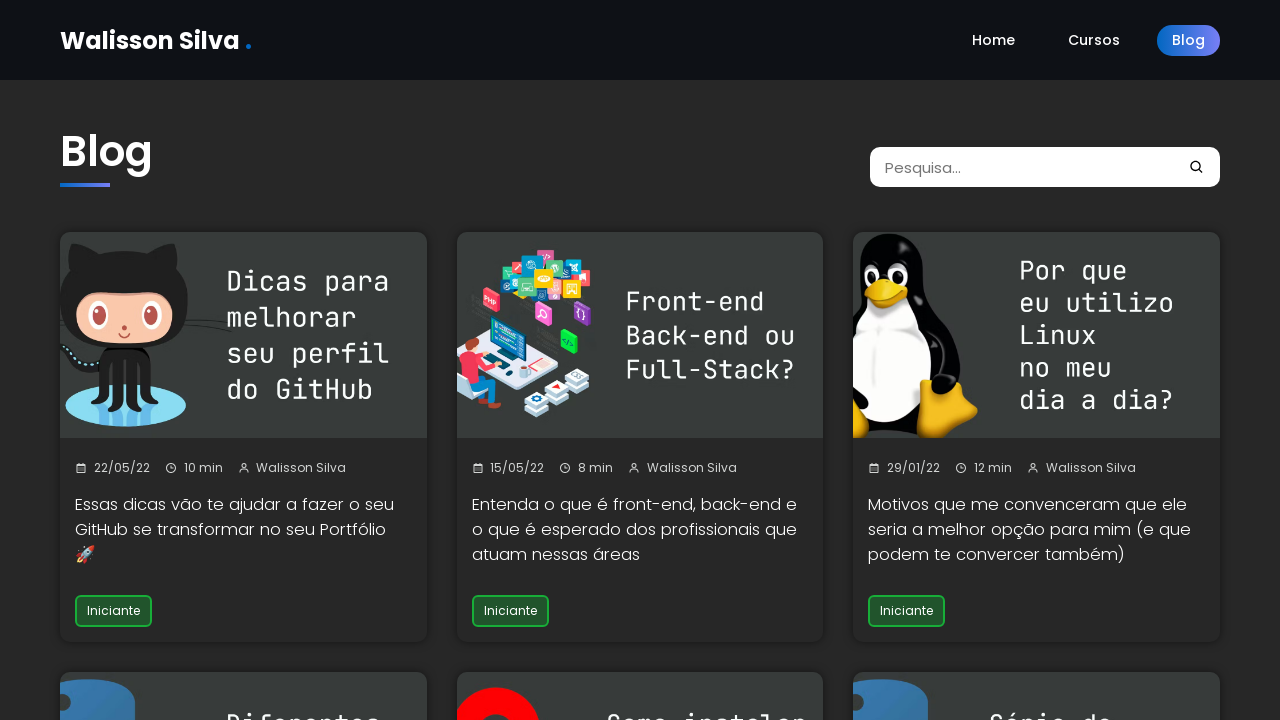

Filled input field with search term 'data' on input
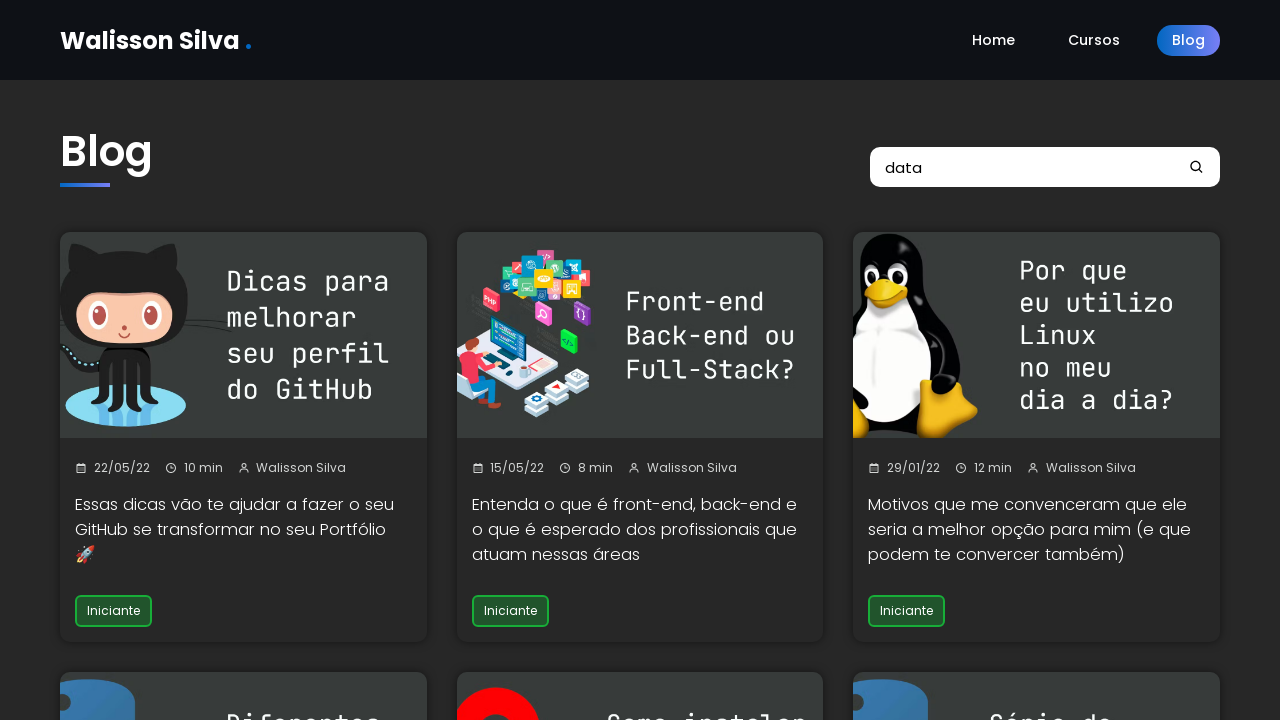

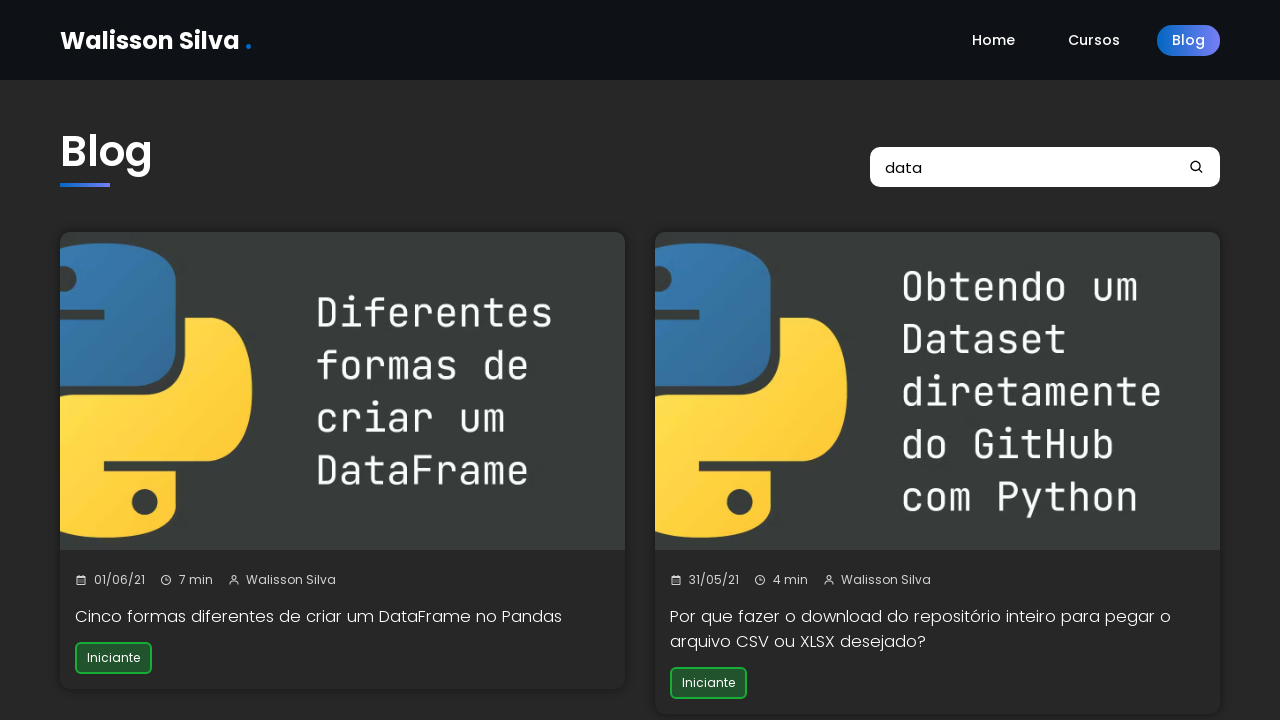